Tests hover functionality on images by hovering over three user profile pictures and verifying that the hidden user names become visible on hover

Starting URL: https://the-internet.herokuapp.com/hovers

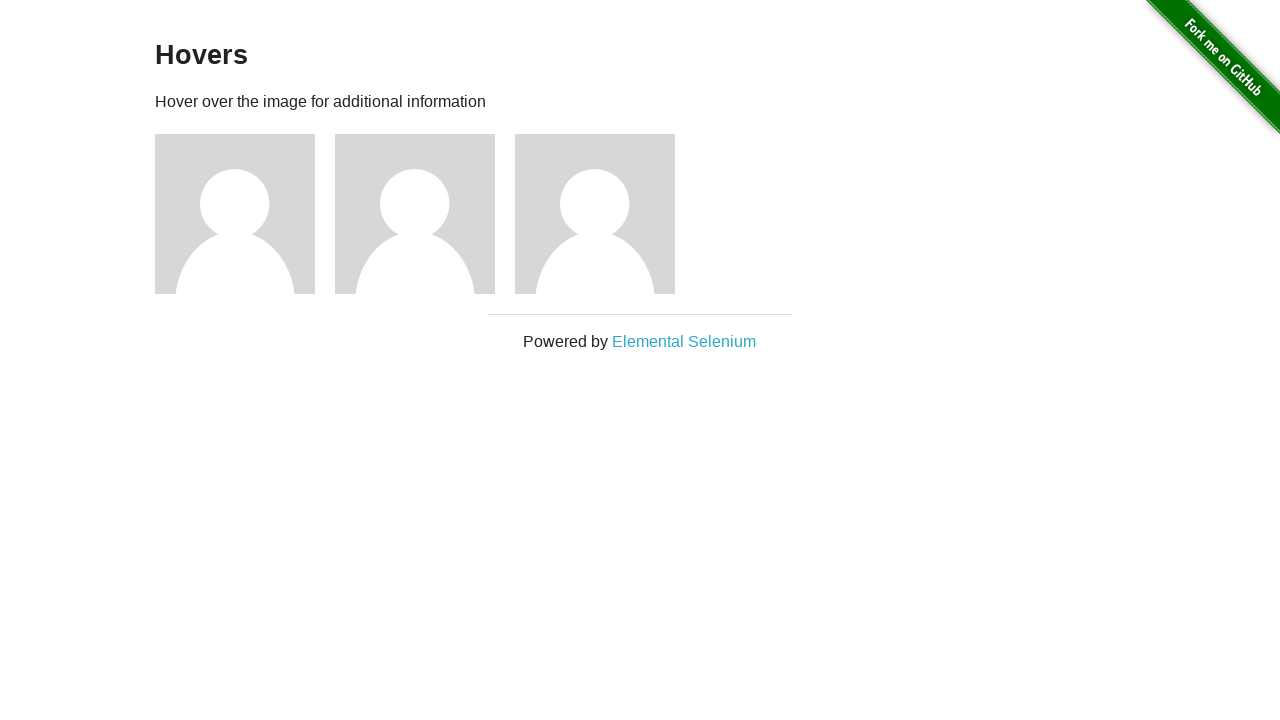

Hovered over first user profile picture at (235, 214) on #content > div > div:nth-child(3) > img
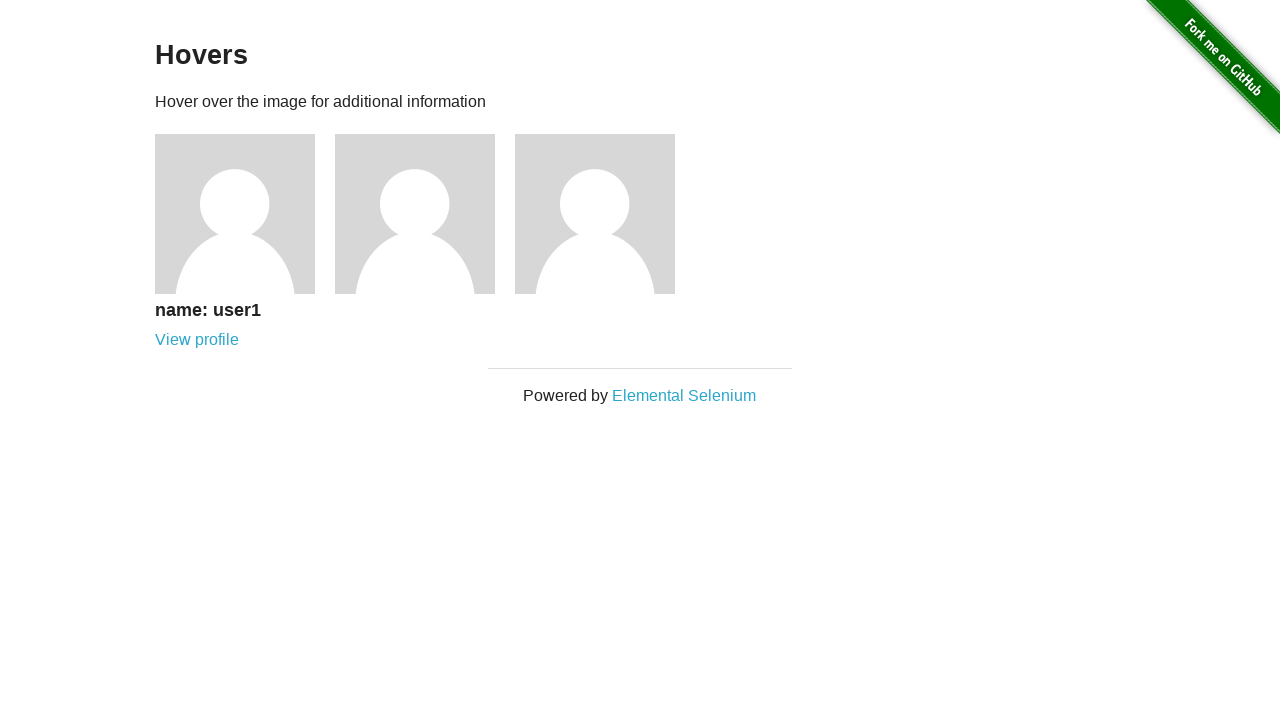

Waited for user1 name element to appear
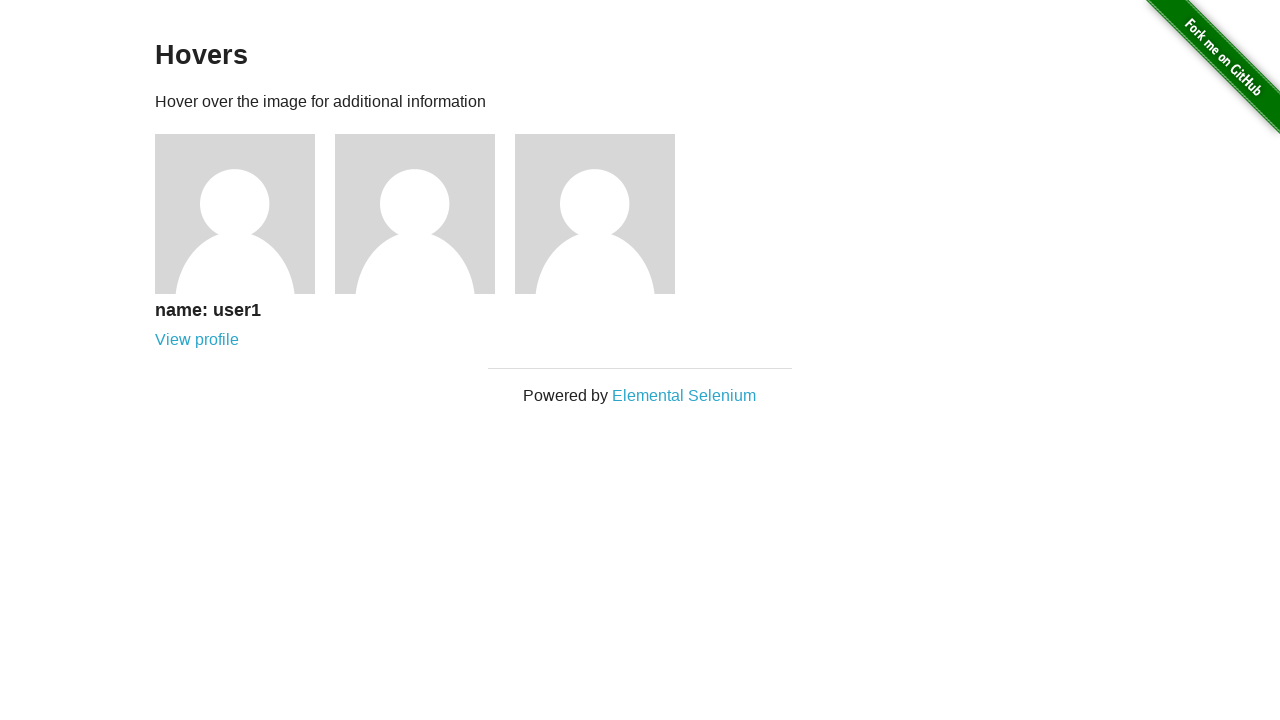

Verified that 'user1' name is visible on hover
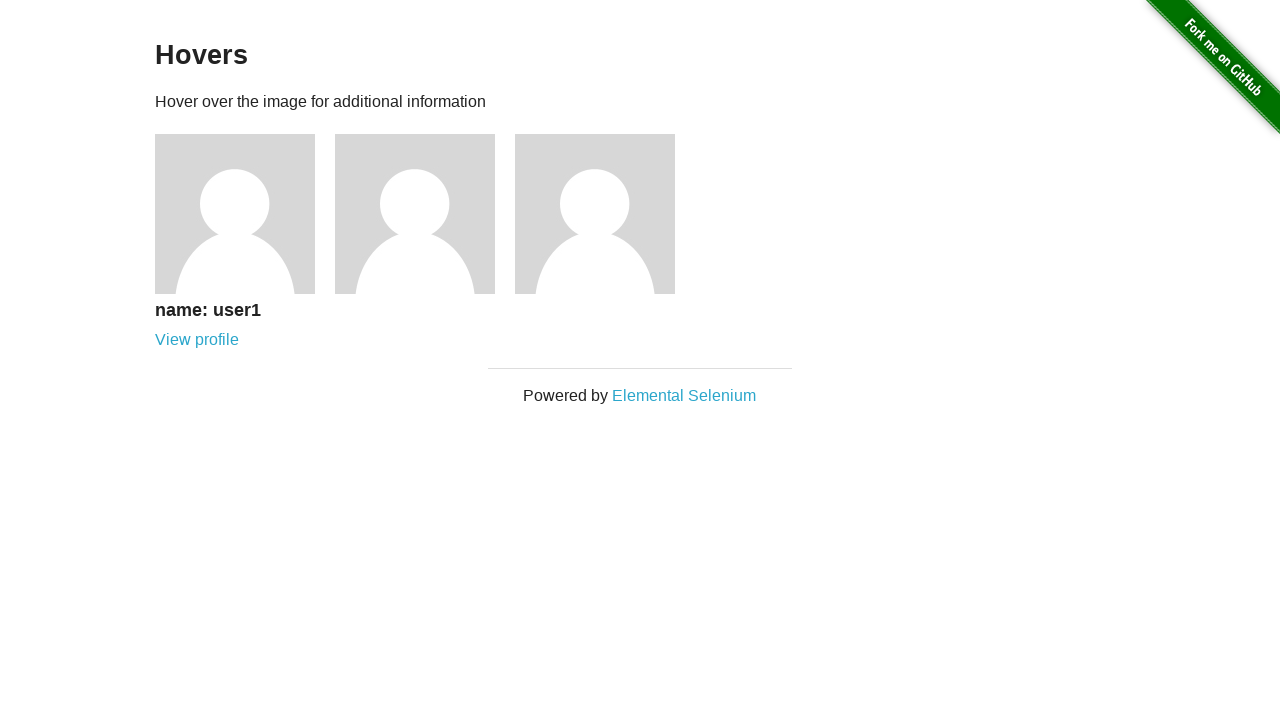

Hovered over second user profile picture at (415, 214) on #content > div > div:nth-child(4) > img
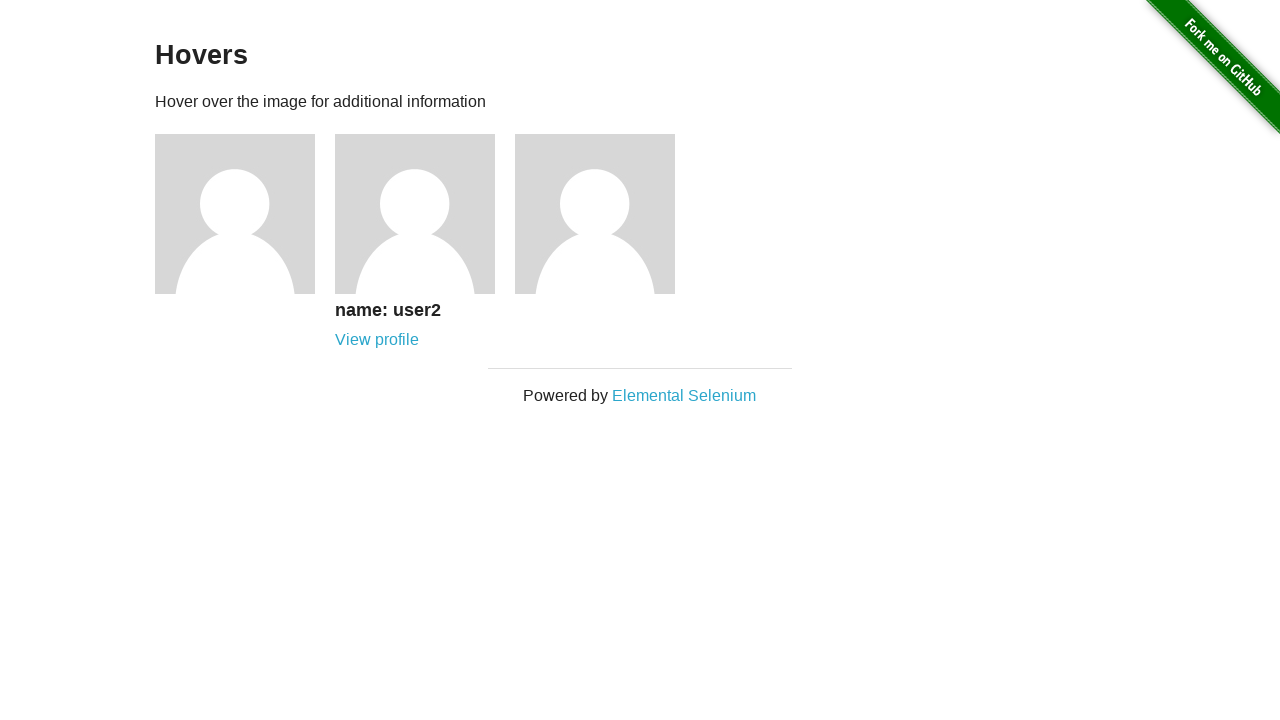

Waited for user2 name element to appear
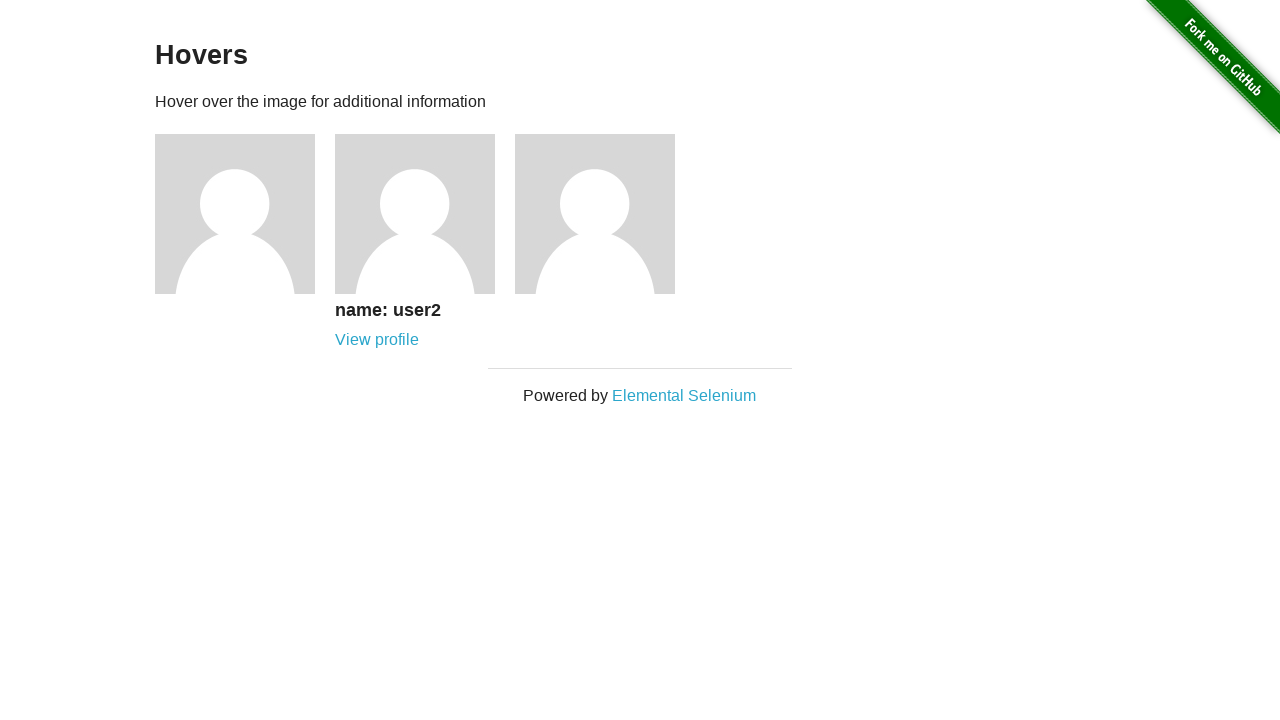

Verified that 'user2' name is visible on hover
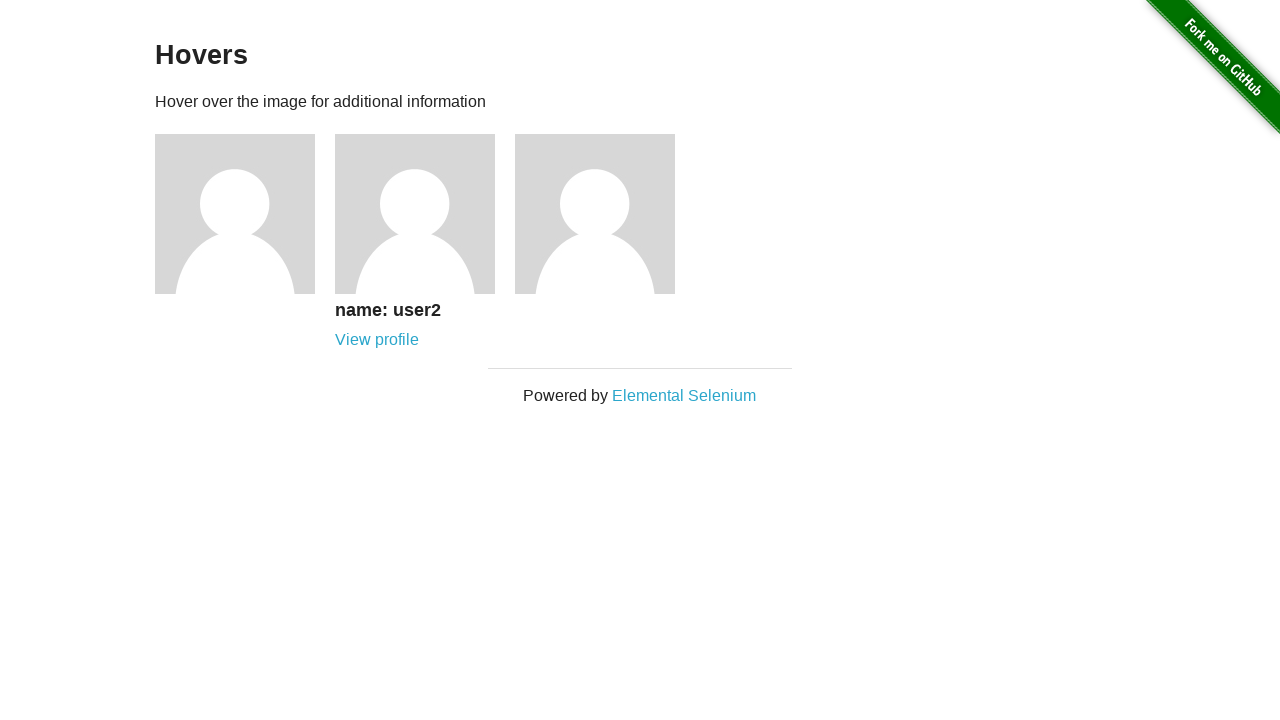

Hovered over third user profile picture at (595, 214) on #content > div > div:nth-child(5) > img
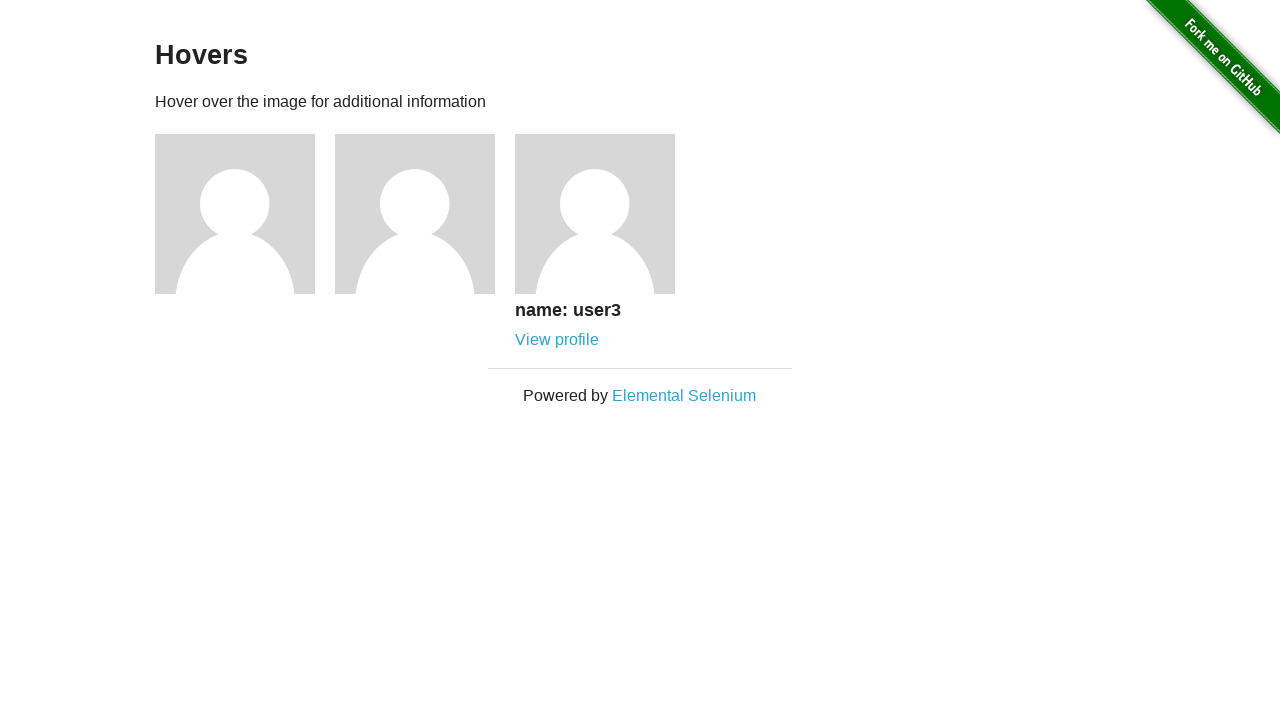

Waited for user3 name element to appear
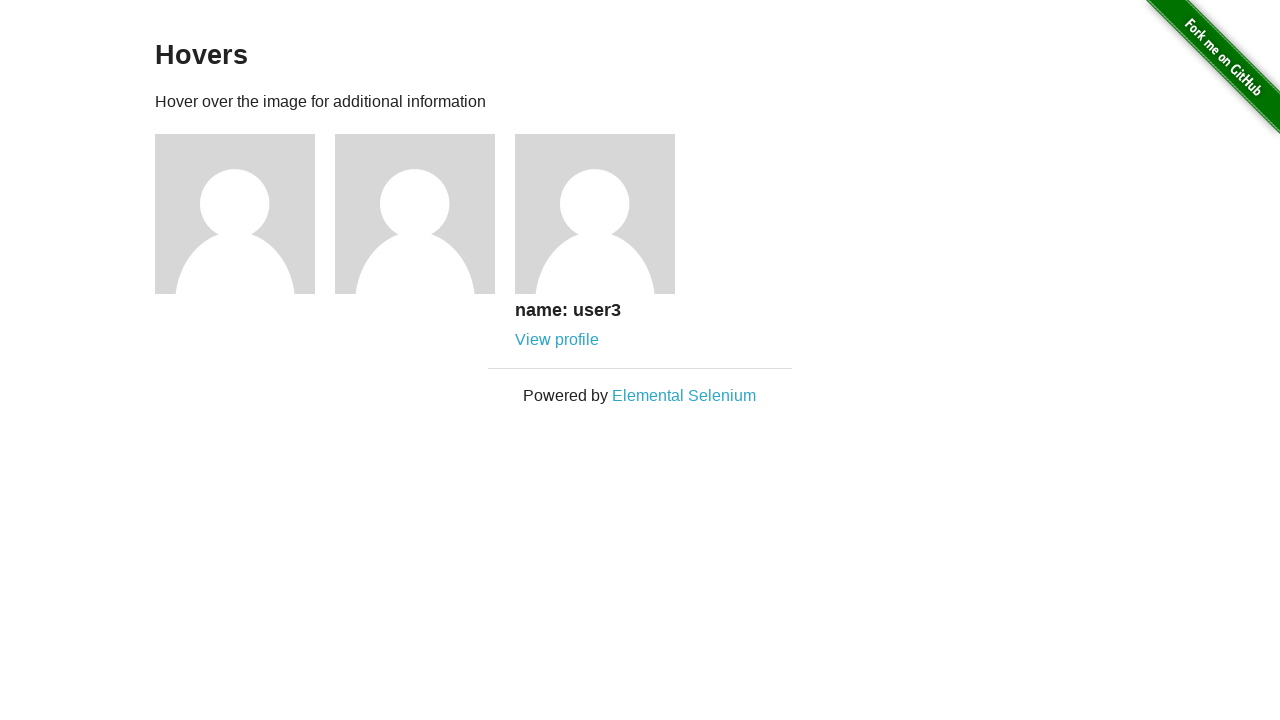

Verified that 'user3' name is visible on hover
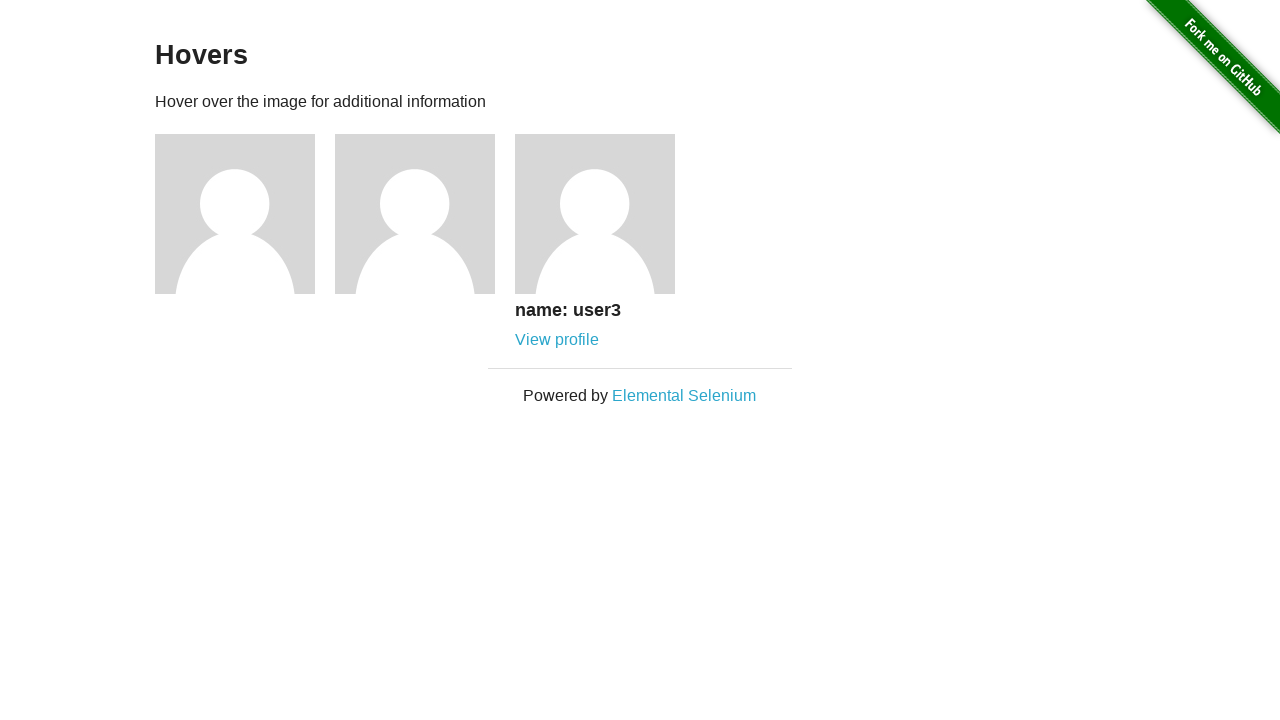

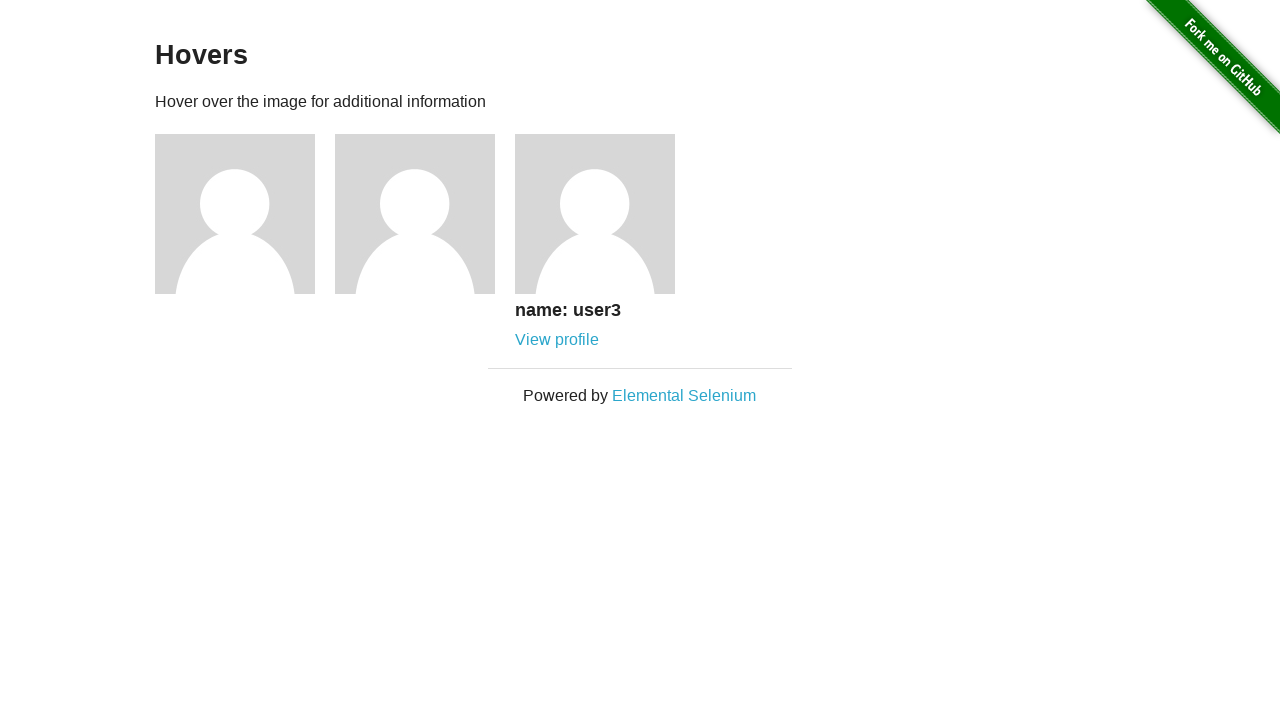